Navigates to XE.com currency converter website and interacts with the target currency dropdown selector

Starting URL: https://www.xe.com

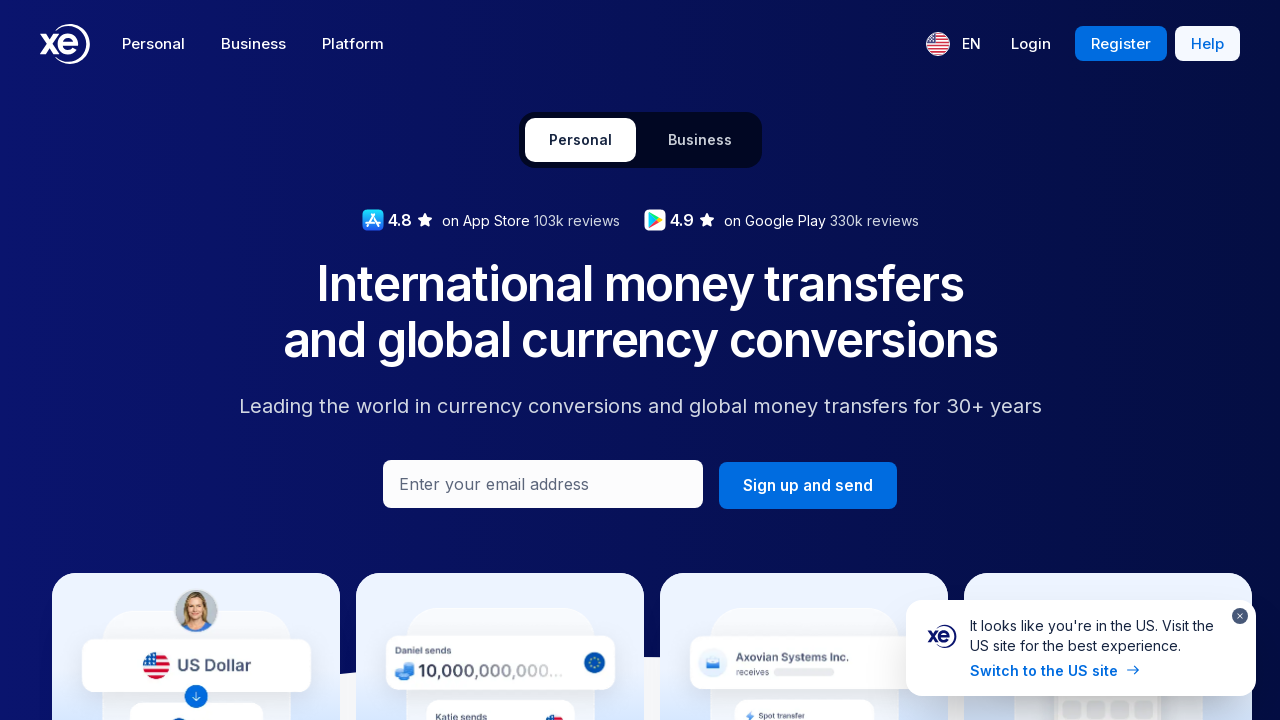

Waited for target currency dropdown to load
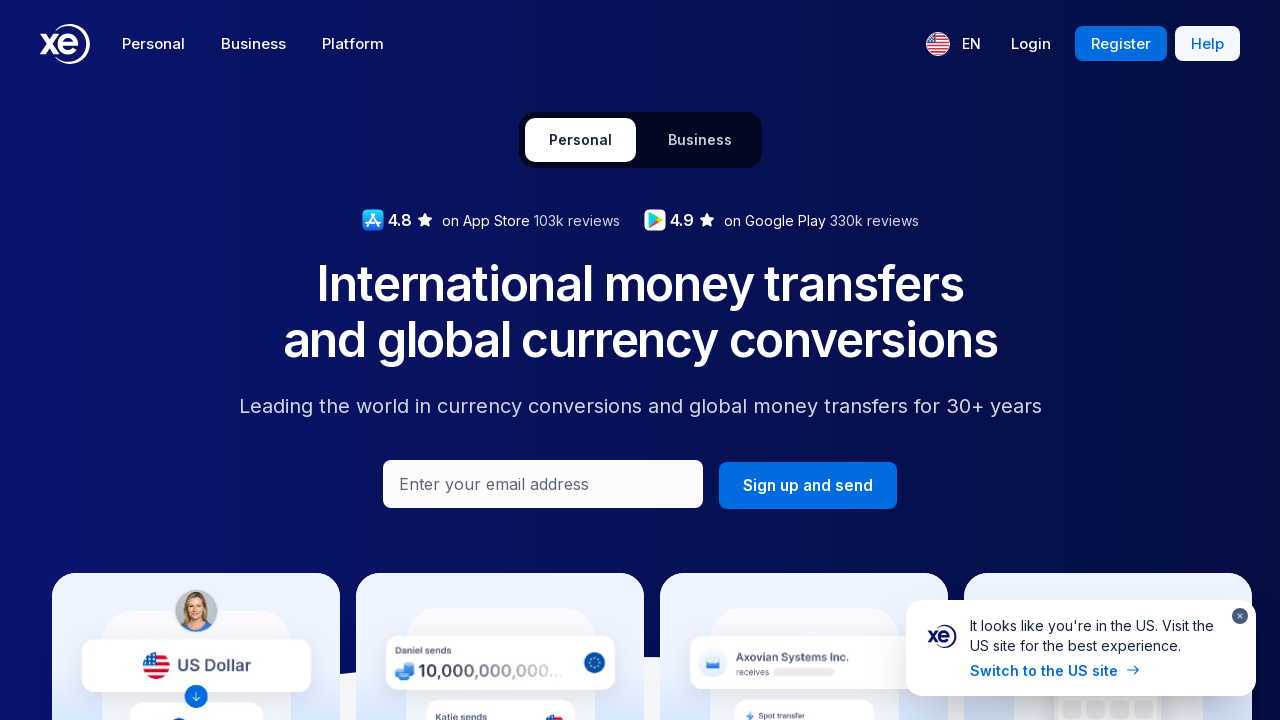

Clicked on target currency dropdown selector at (1022, 361) on #midmarketToCurrency
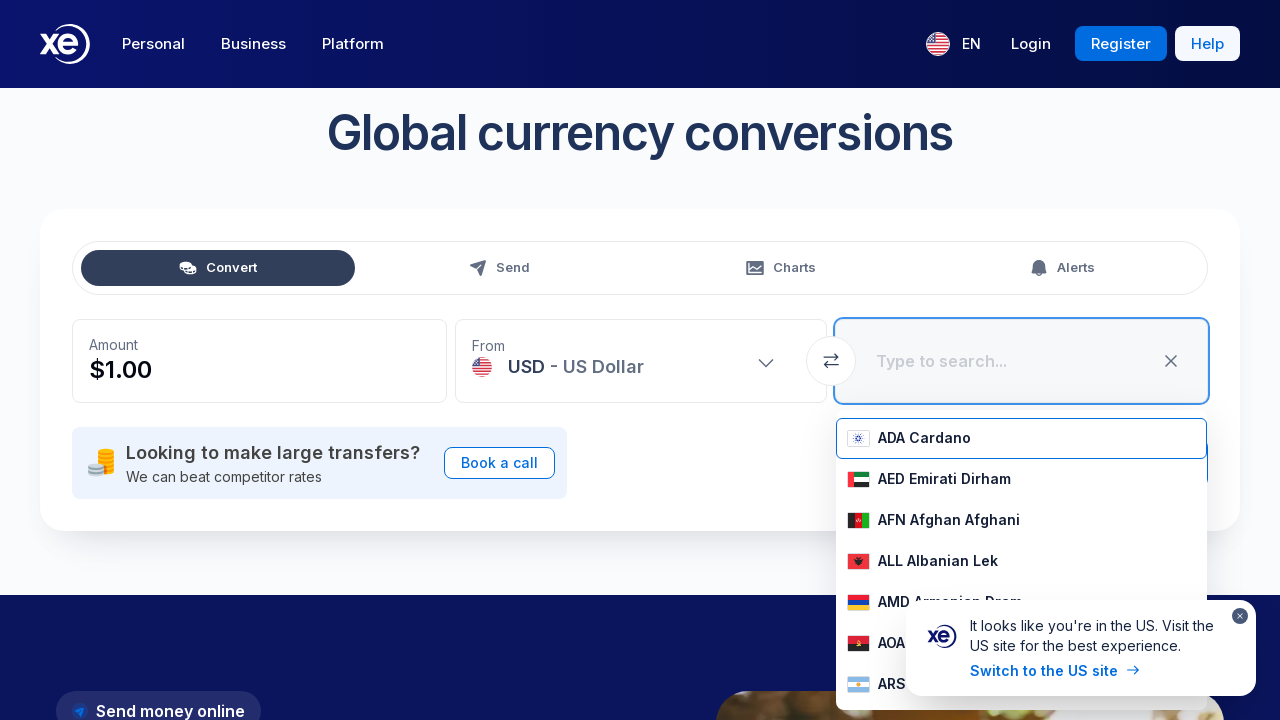

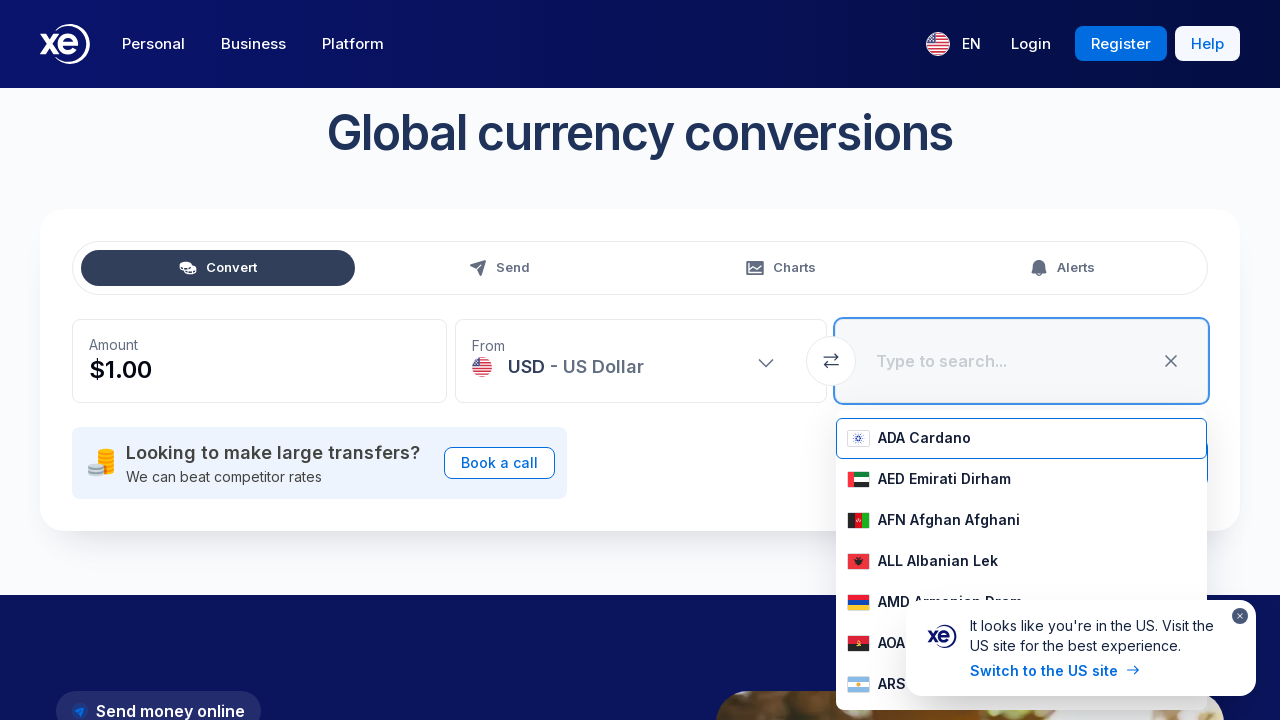